Navigates to the Playwright documentation homepage, verifies the page title contains "Playwright", clicks on the "Get started" link, and verifies navigation to the Installation page.

Starting URL: https://playwright.dev

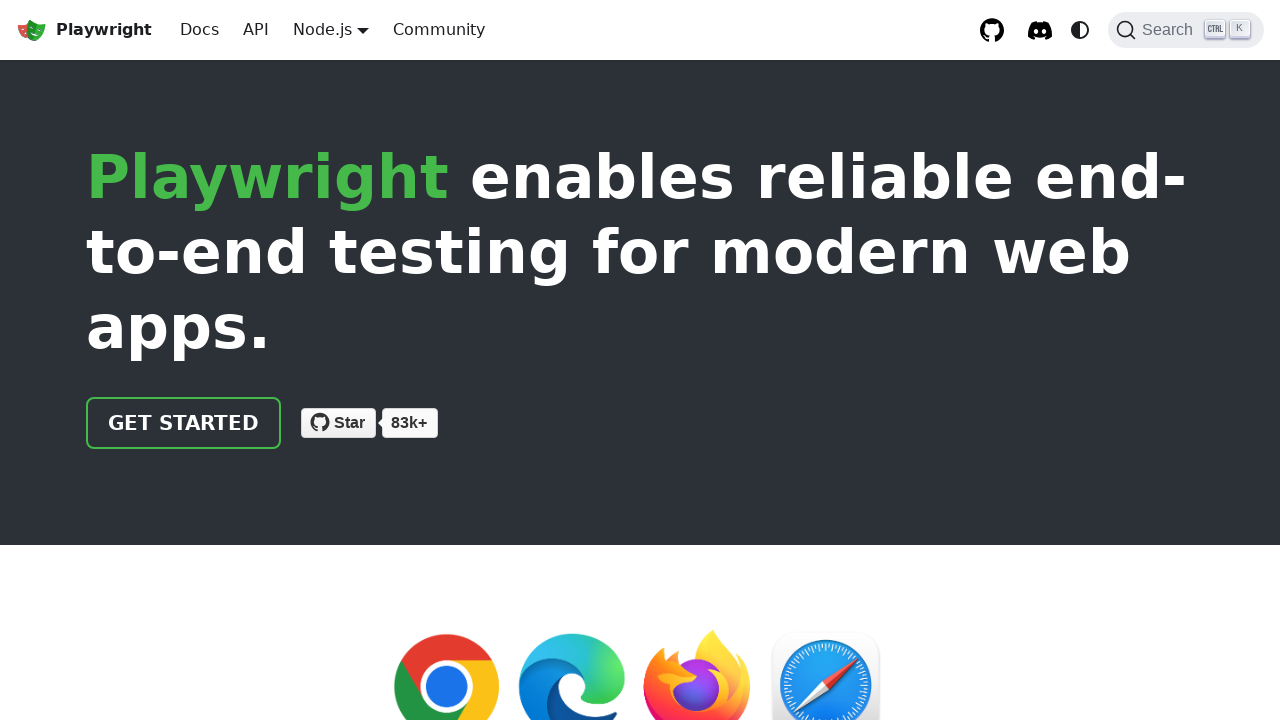

Verified page title contains 'Playwright'
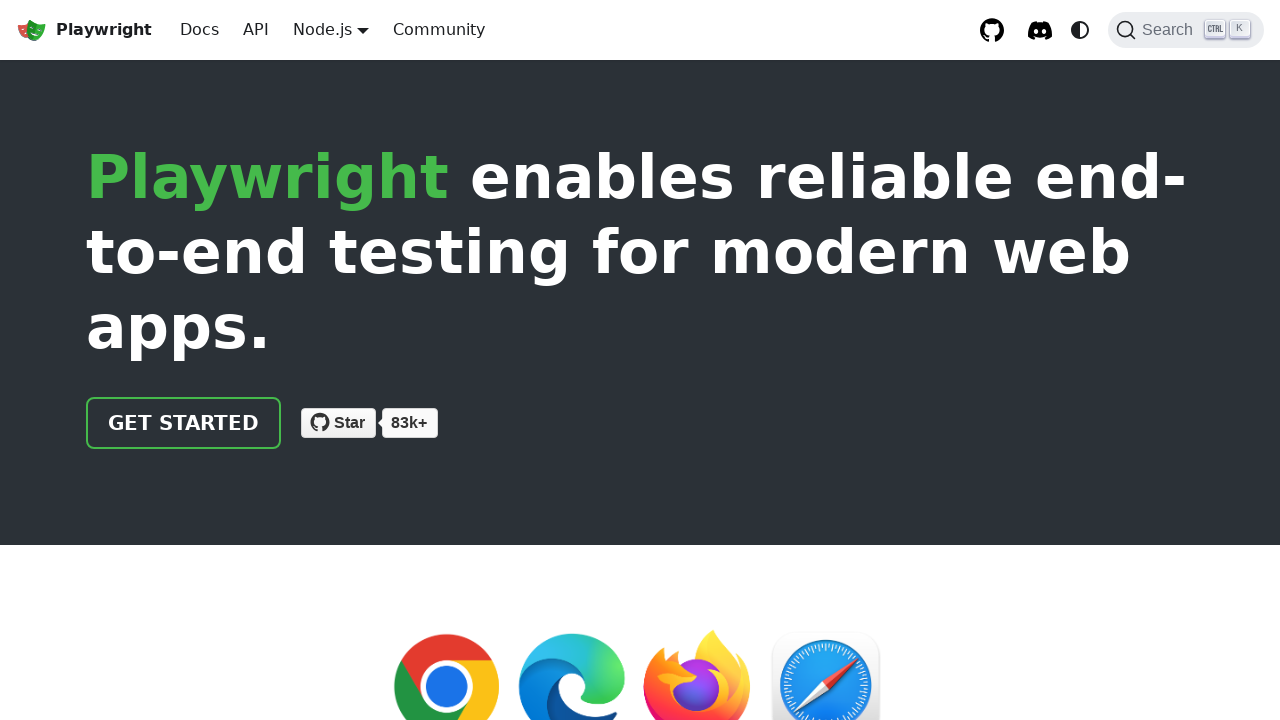

Clicked 'Get started' link in header at (184, 423) on xpath=//html/body/div/div[2]/header/div/div/a
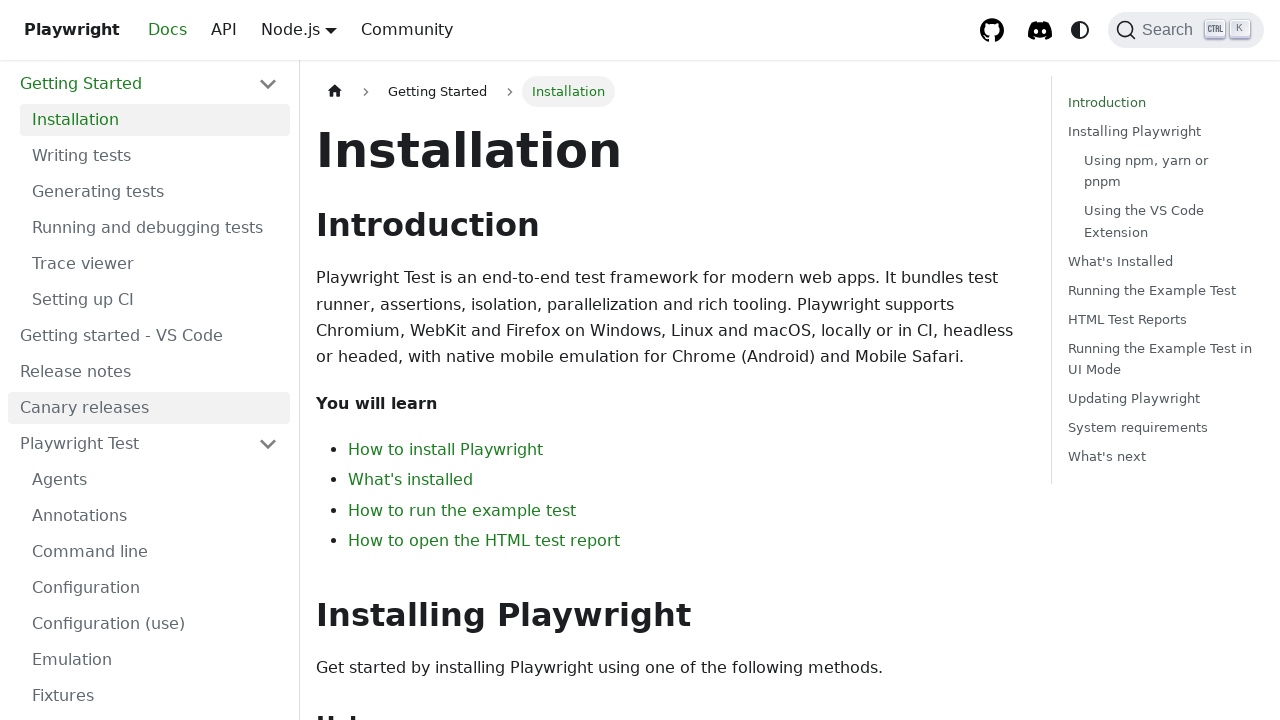

Verified navigation to Installation page by checking page title
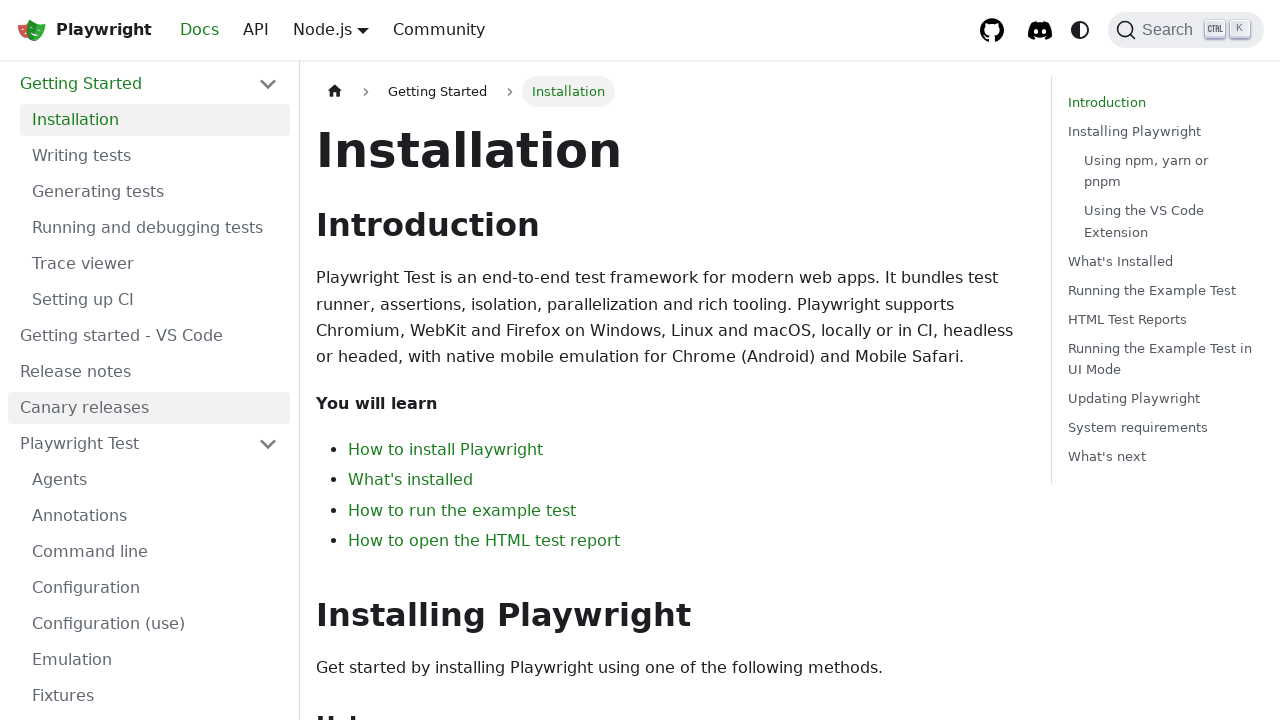

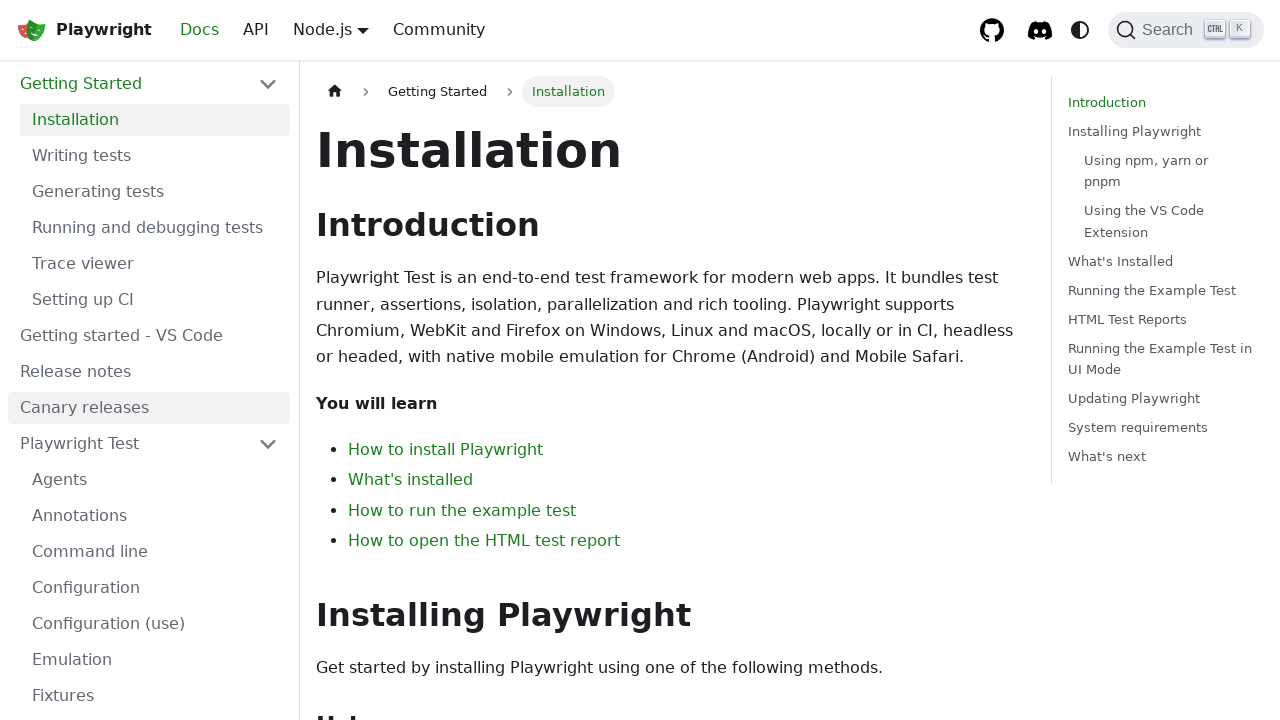